Tests JavaScript prompt alert by clicking a button, entering text "Loopcamp" in the prompt, accepting it, and verifying the entered text is displayed.

Starting URL: https://loopcamp.vercel.app/javascript-alerts.html

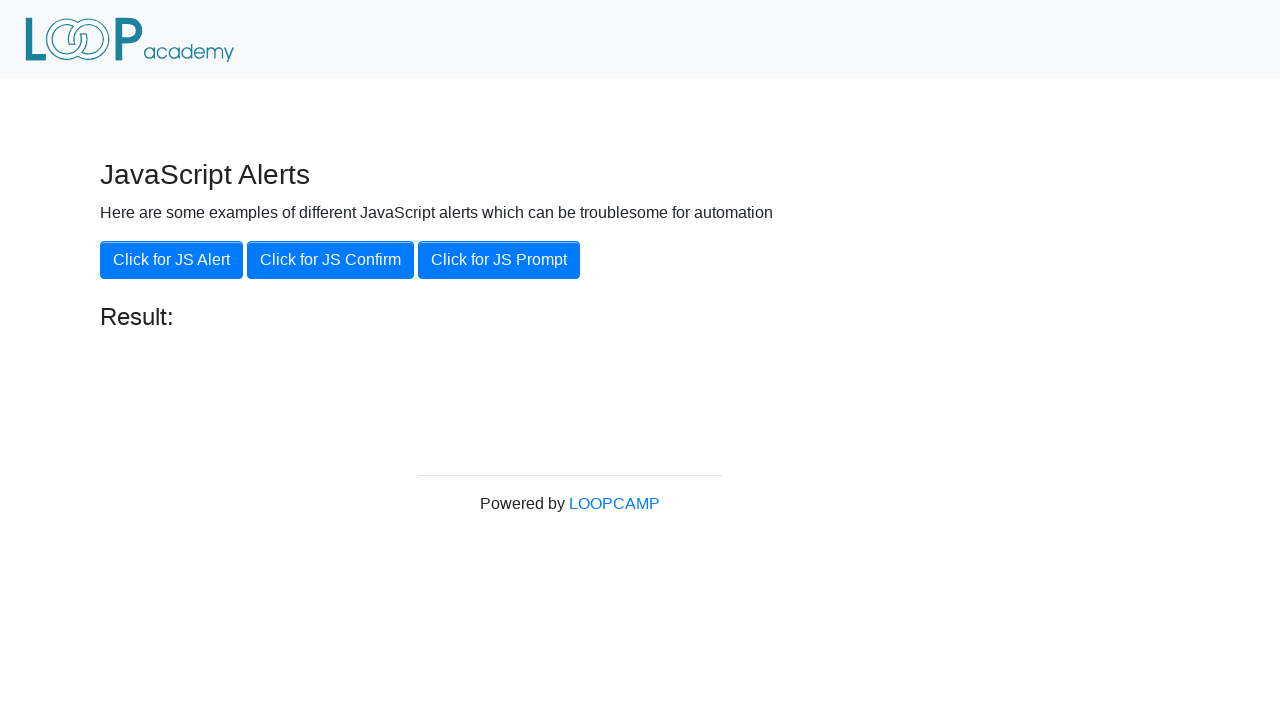

Set up dialog handler to accept prompt with 'Loopcamp'
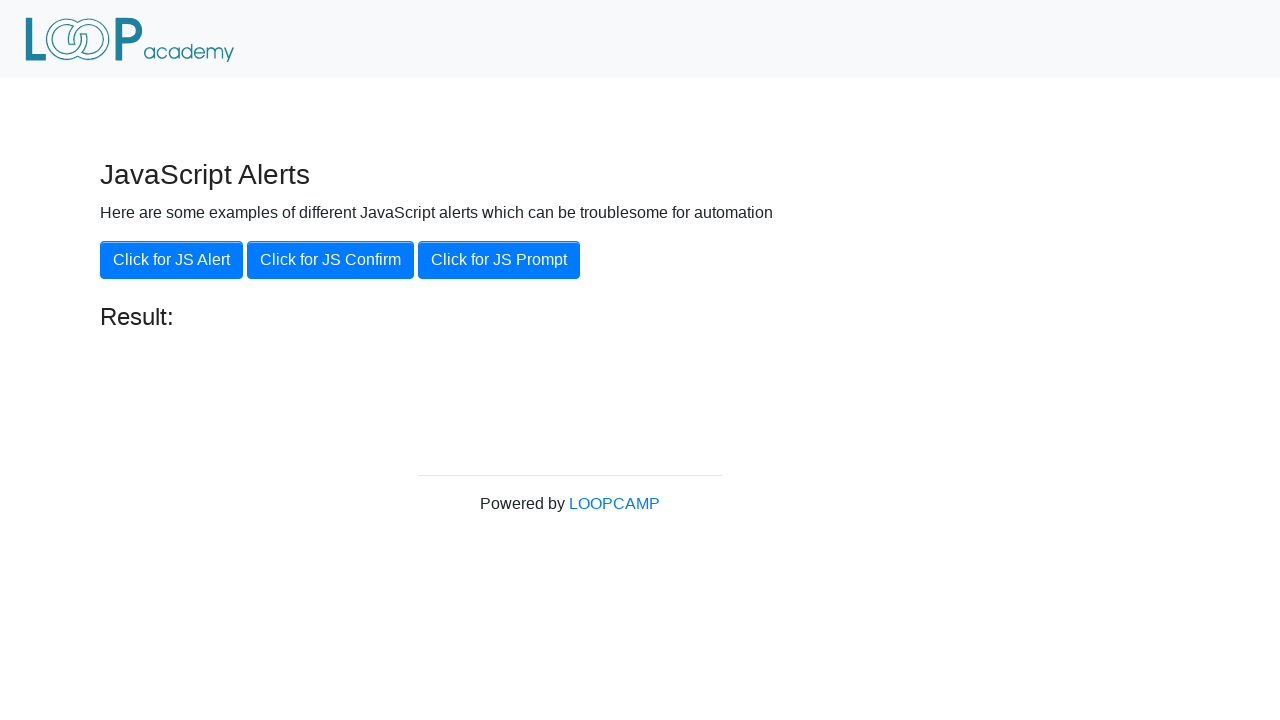

Clicked 'Click for JS Prompt' button at (499, 260) on xpath=//button[.='Click for JS Prompt']
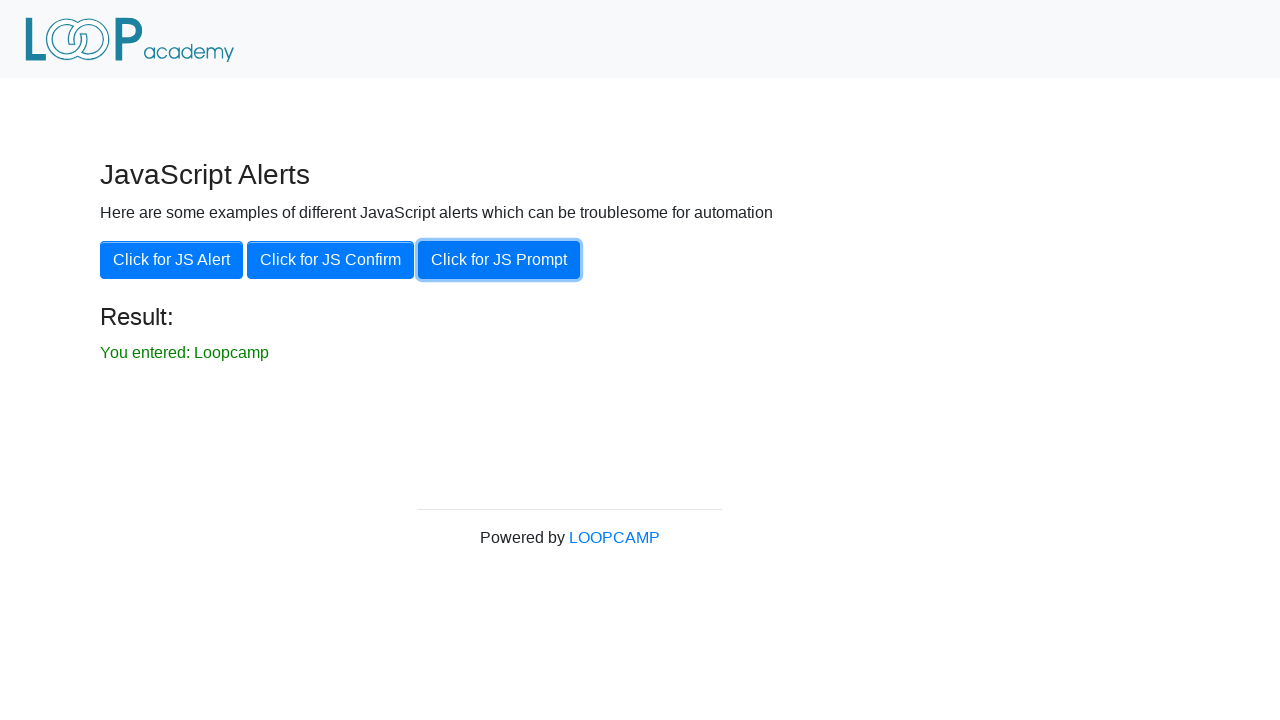

Result element loaded after accepting prompt
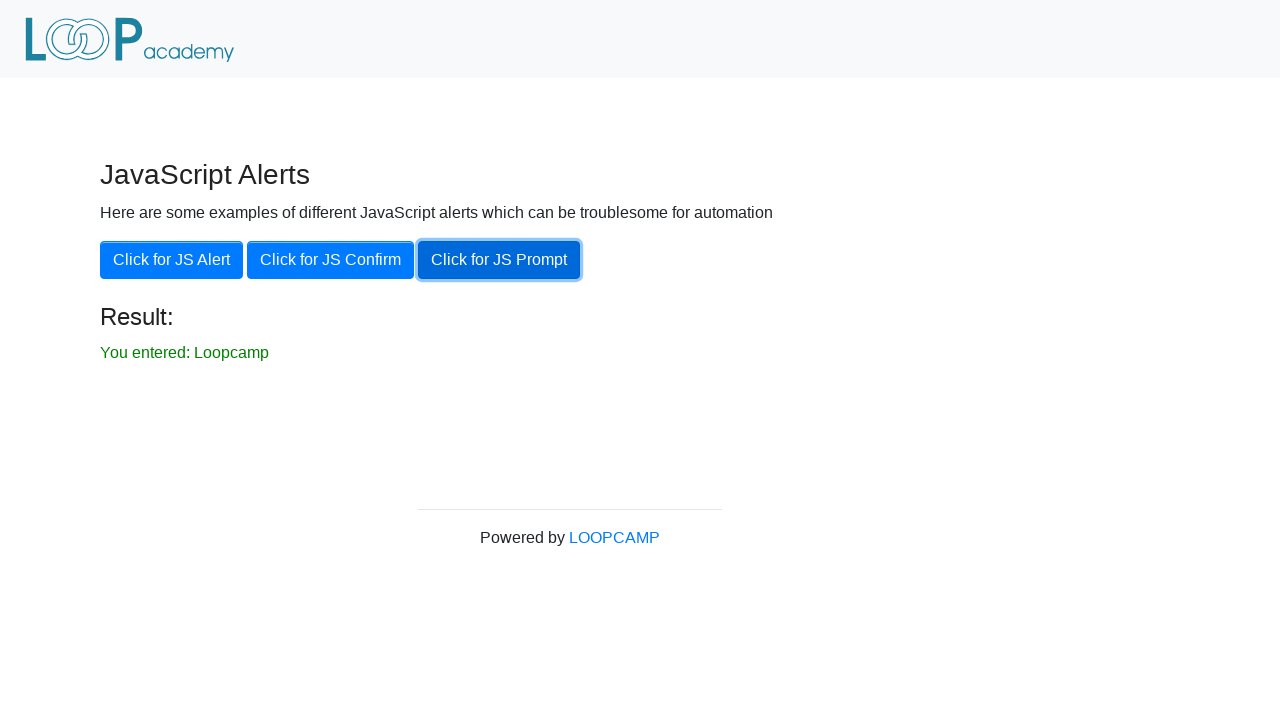

Set up dialog handler to dismiss prompt
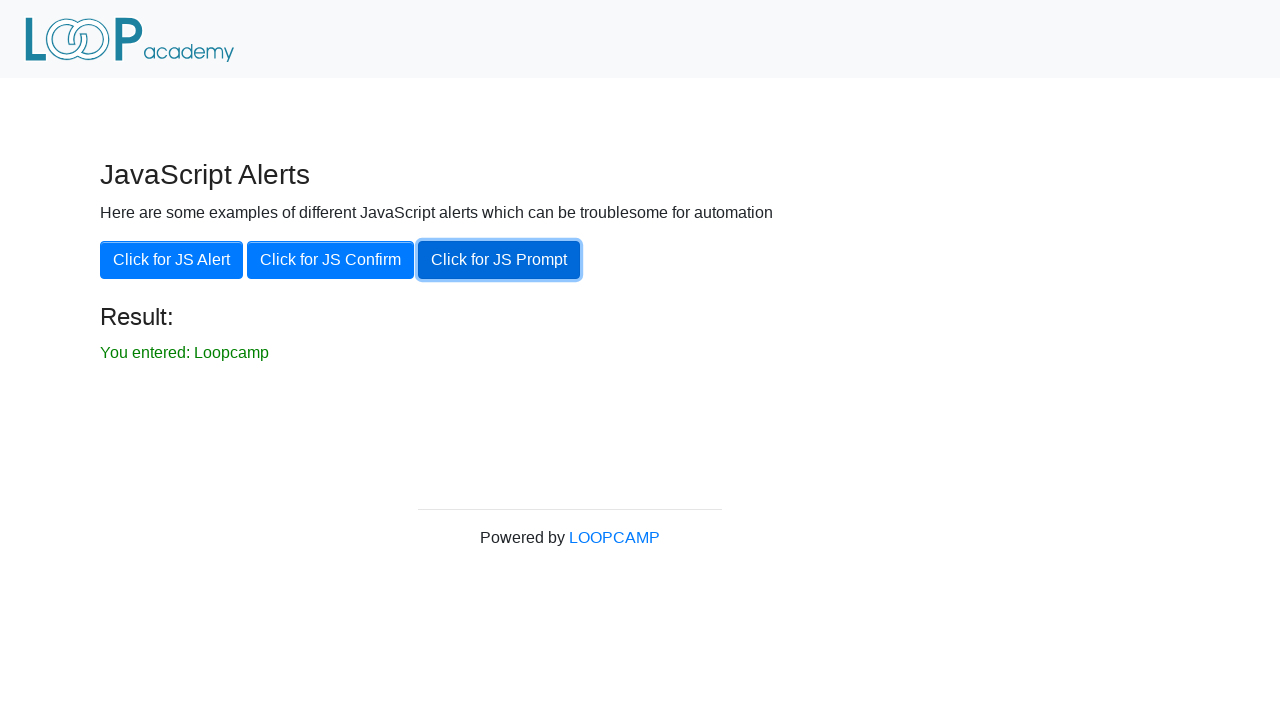

Clicked 'Click for JS Prompt' button again at (499, 260) on xpath=//button[.='Click for JS Prompt']
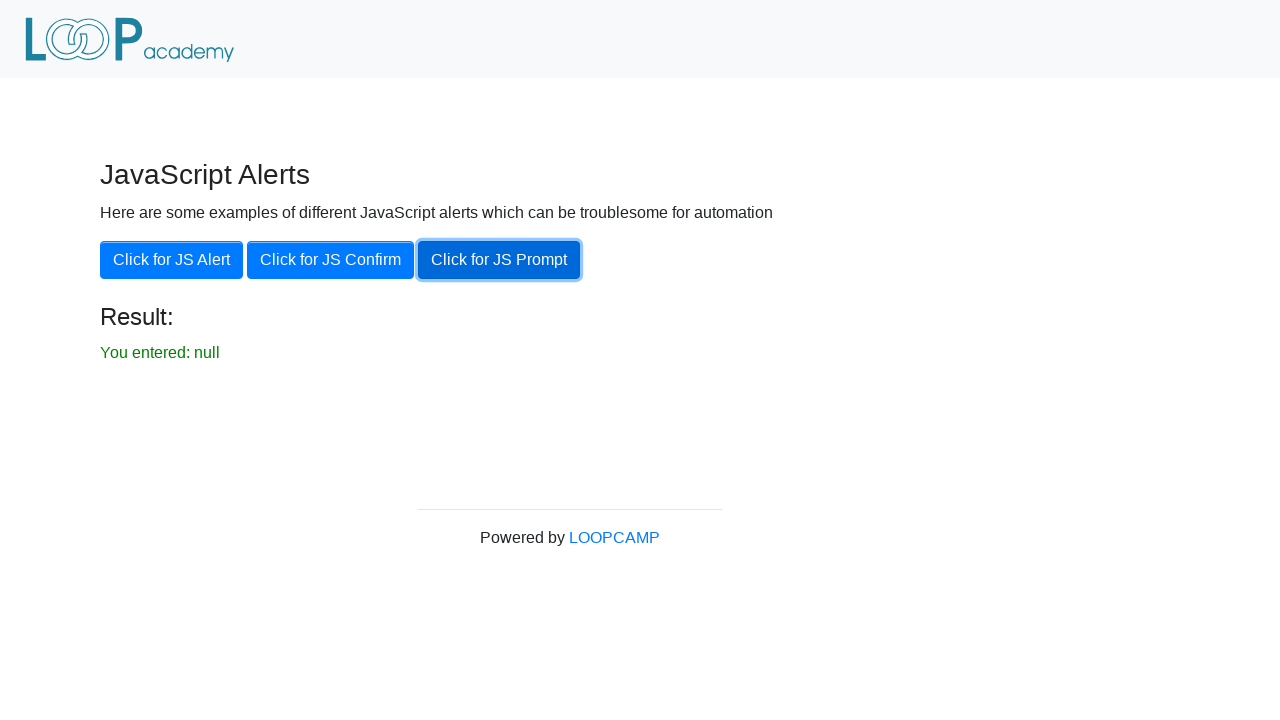

Result element loaded after dismissing prompt
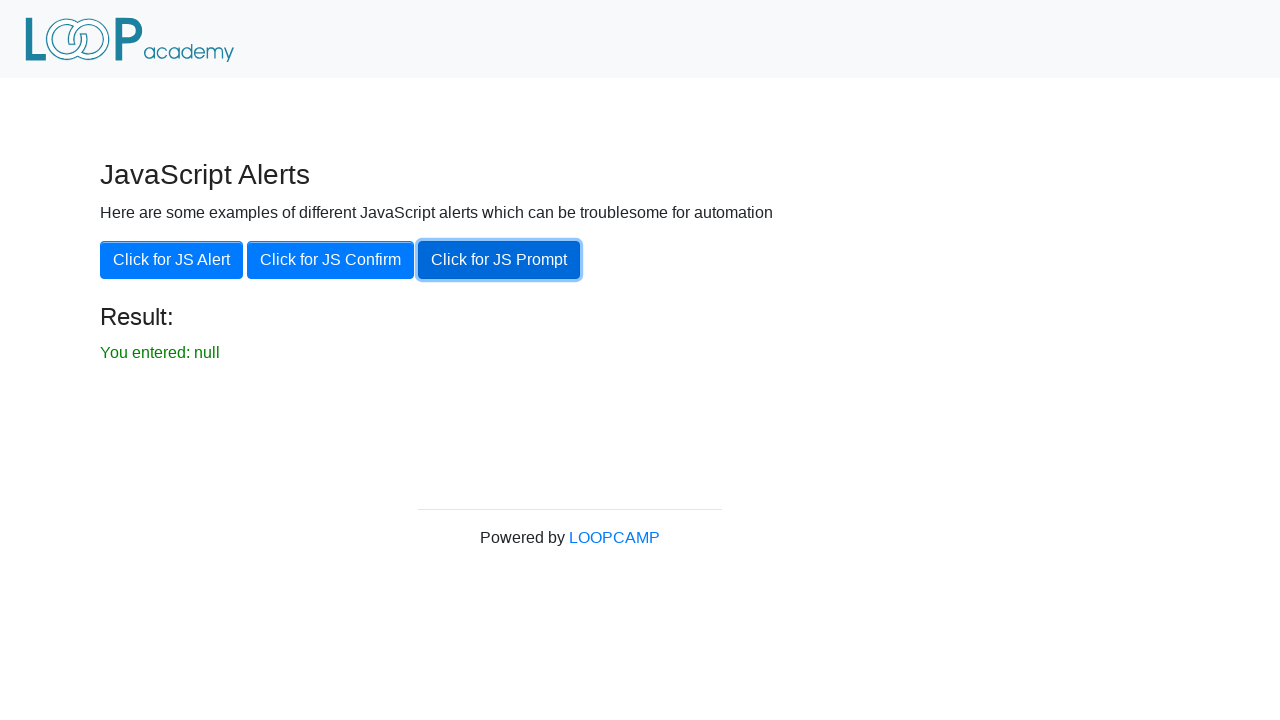

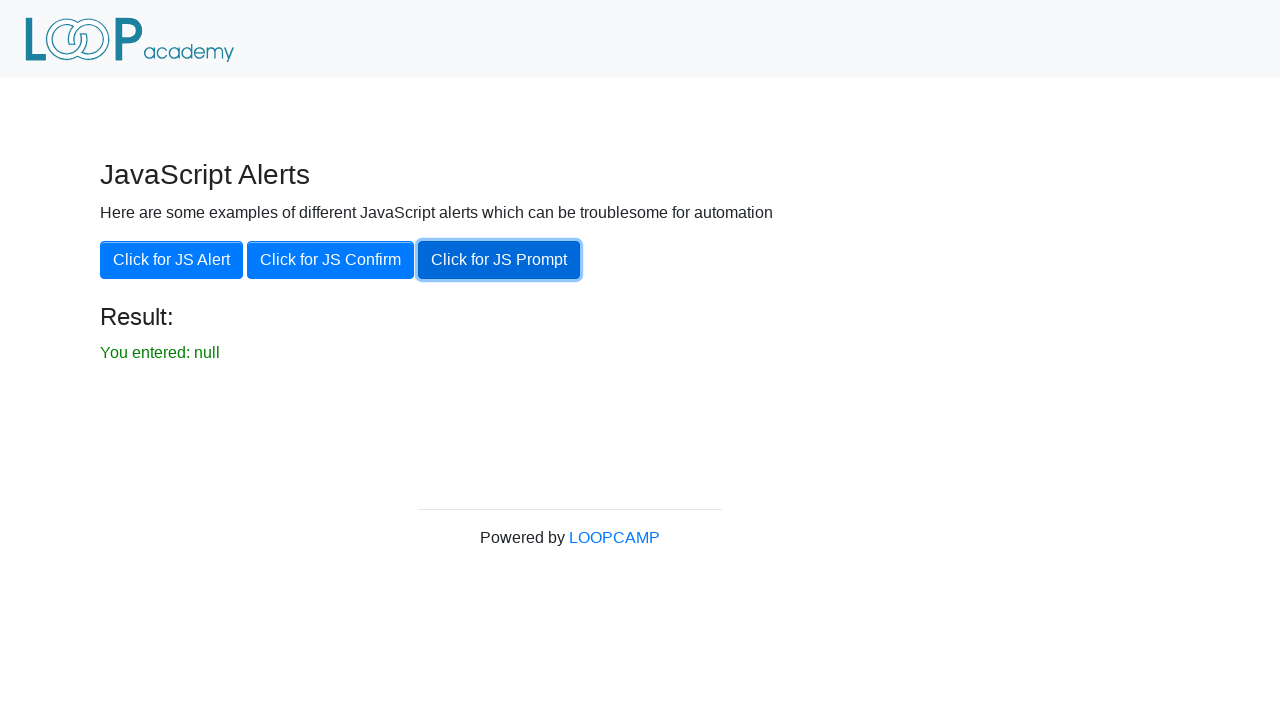